Tests multi-select dropdown functionality by selecting options using visible text, index positions, and value attributes, then deselects one option to verify deselection works.

Starting URL: https://v1.training-support.net/selenium/selects

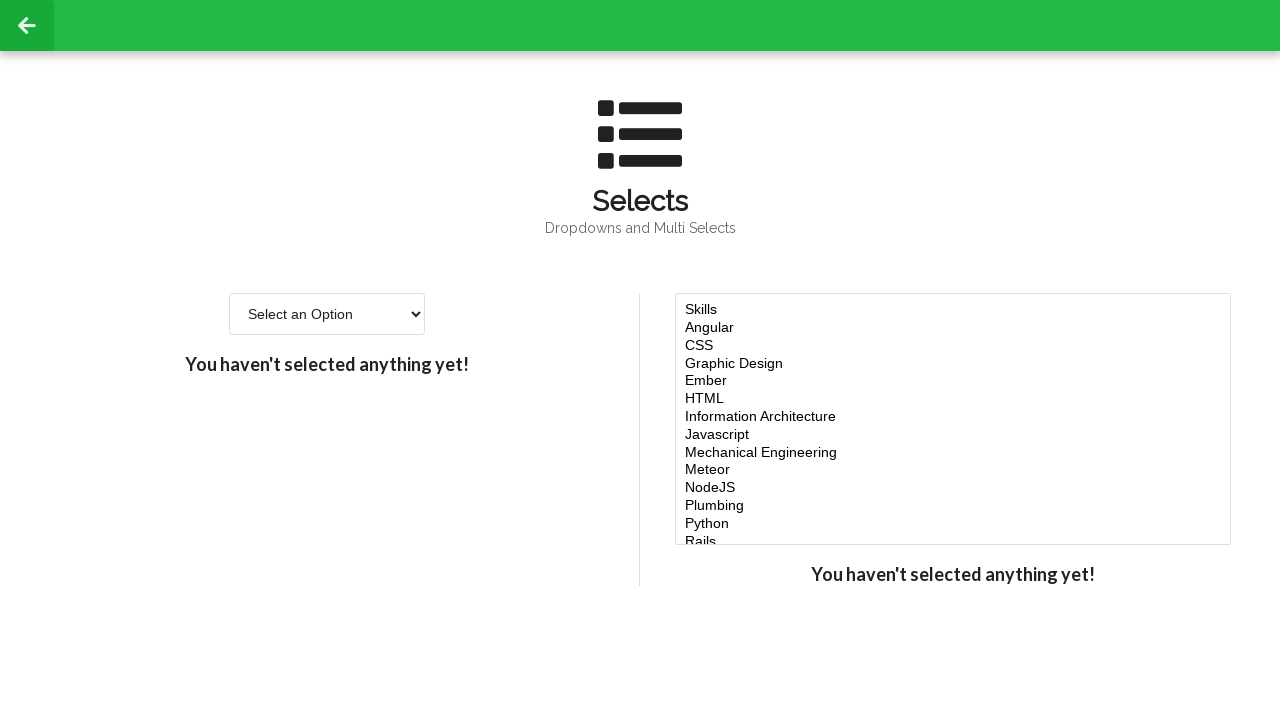

Located the multi-select dropdown element
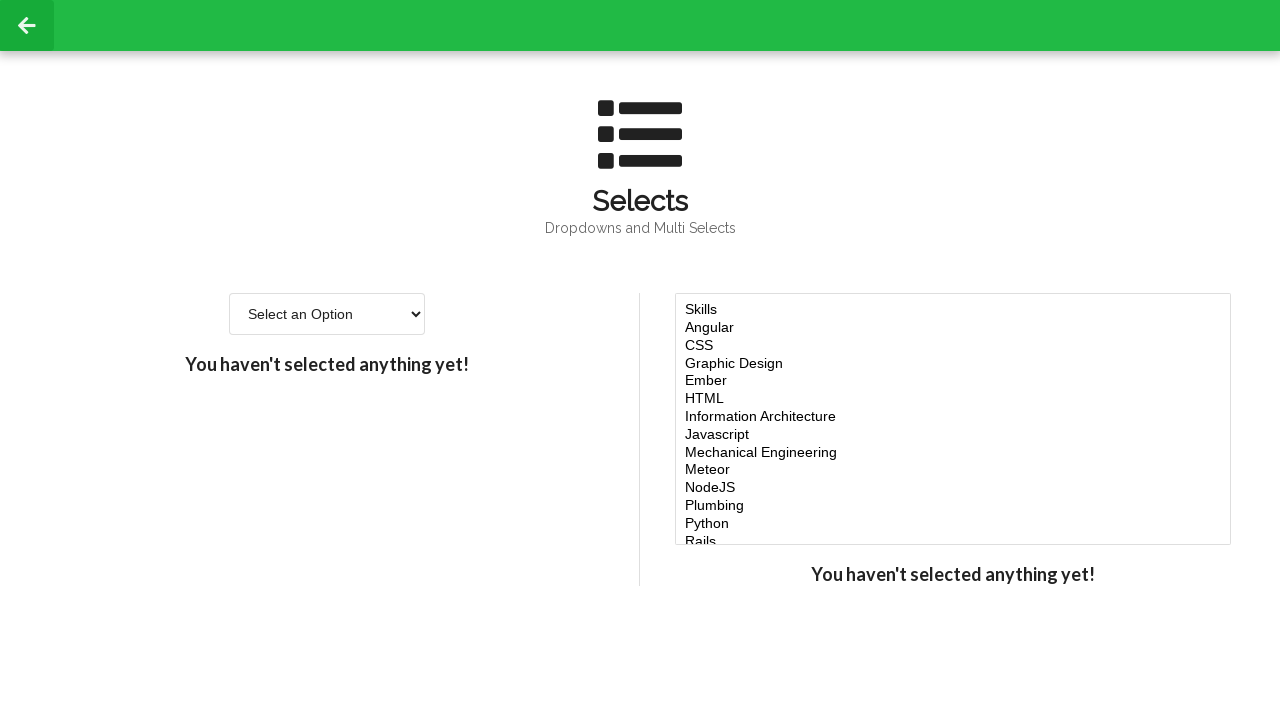

Selected 'Javascript' option using visible text on #multi-select
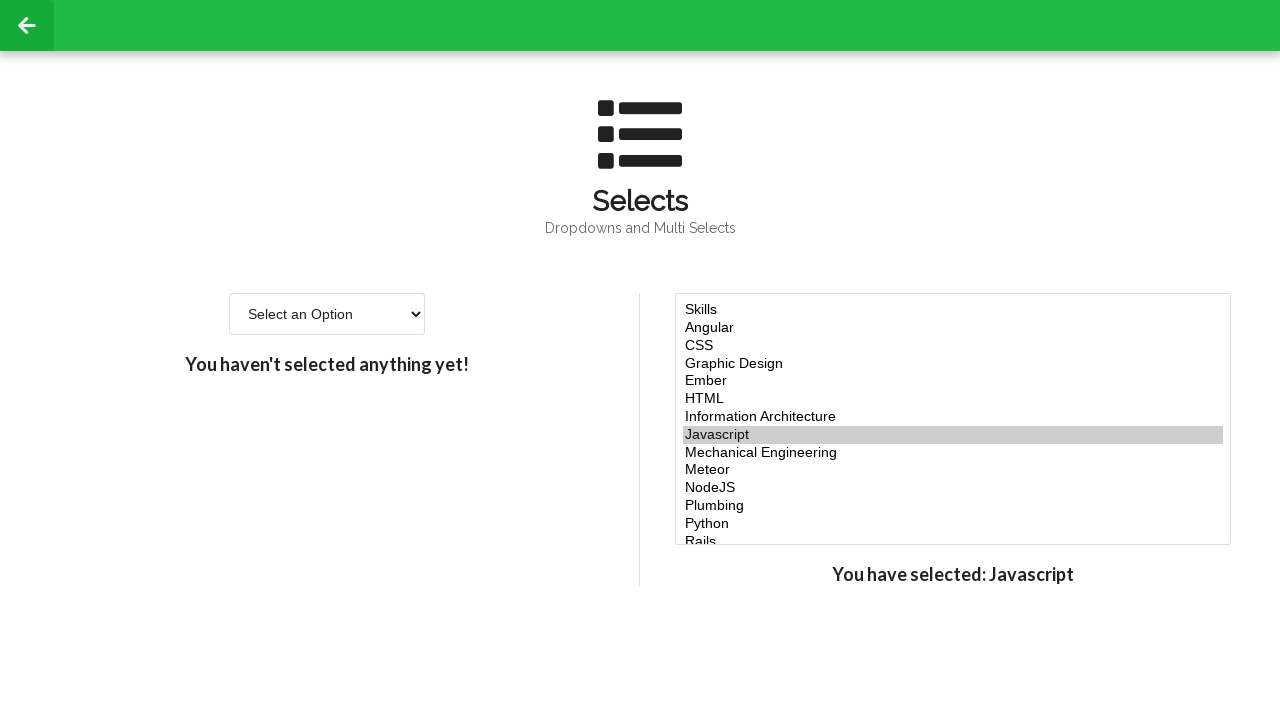

Selected option at index 4 on #multi-select
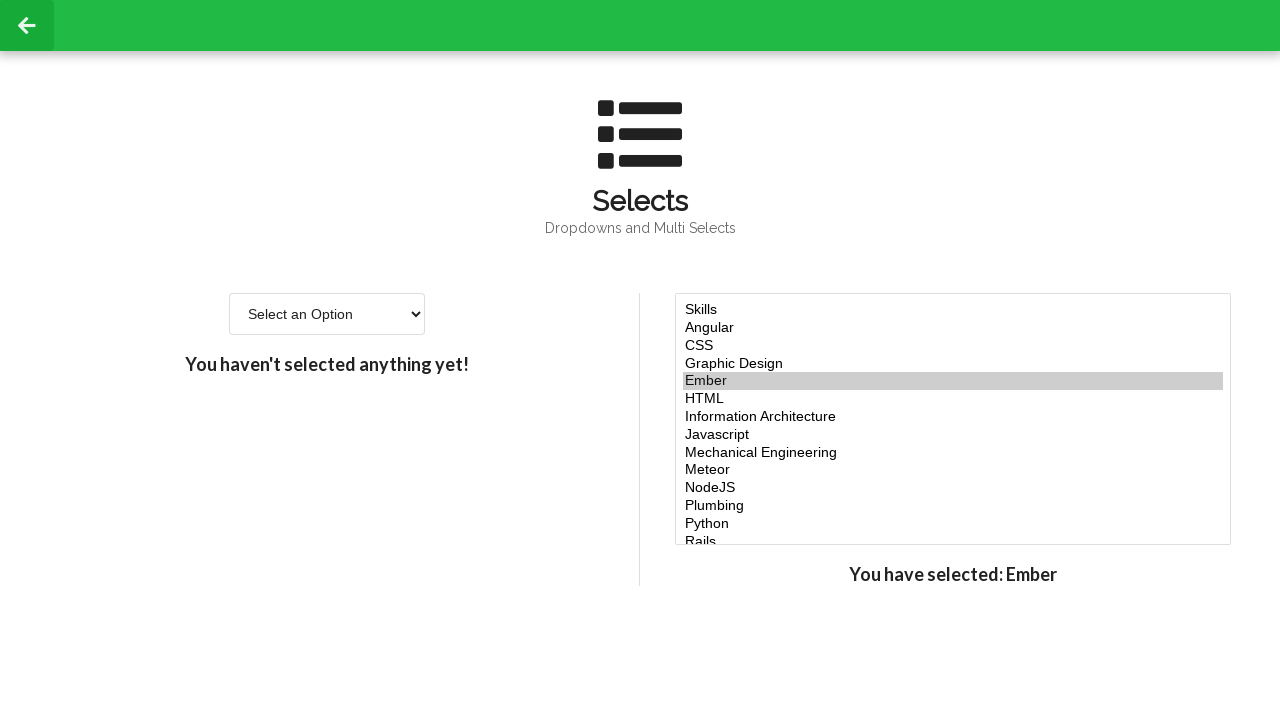

Selected option at index 5 on #multi-select
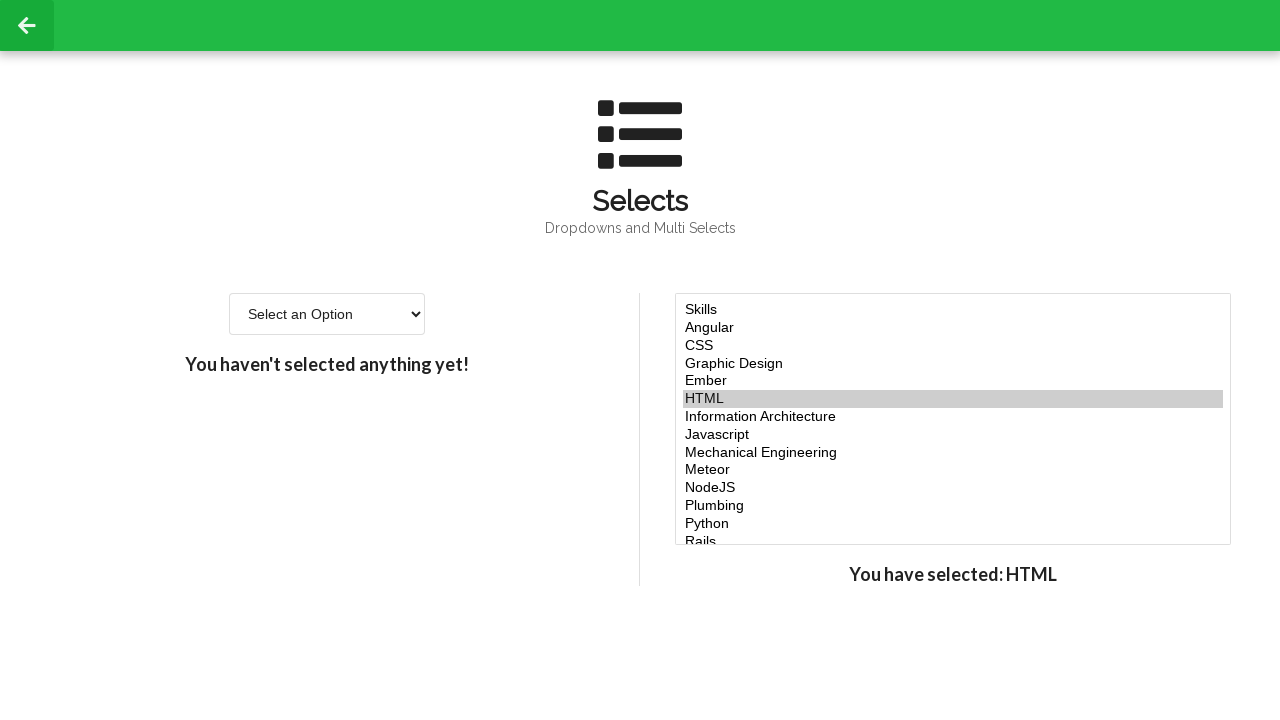

Selected option at index 6 on #multi-select
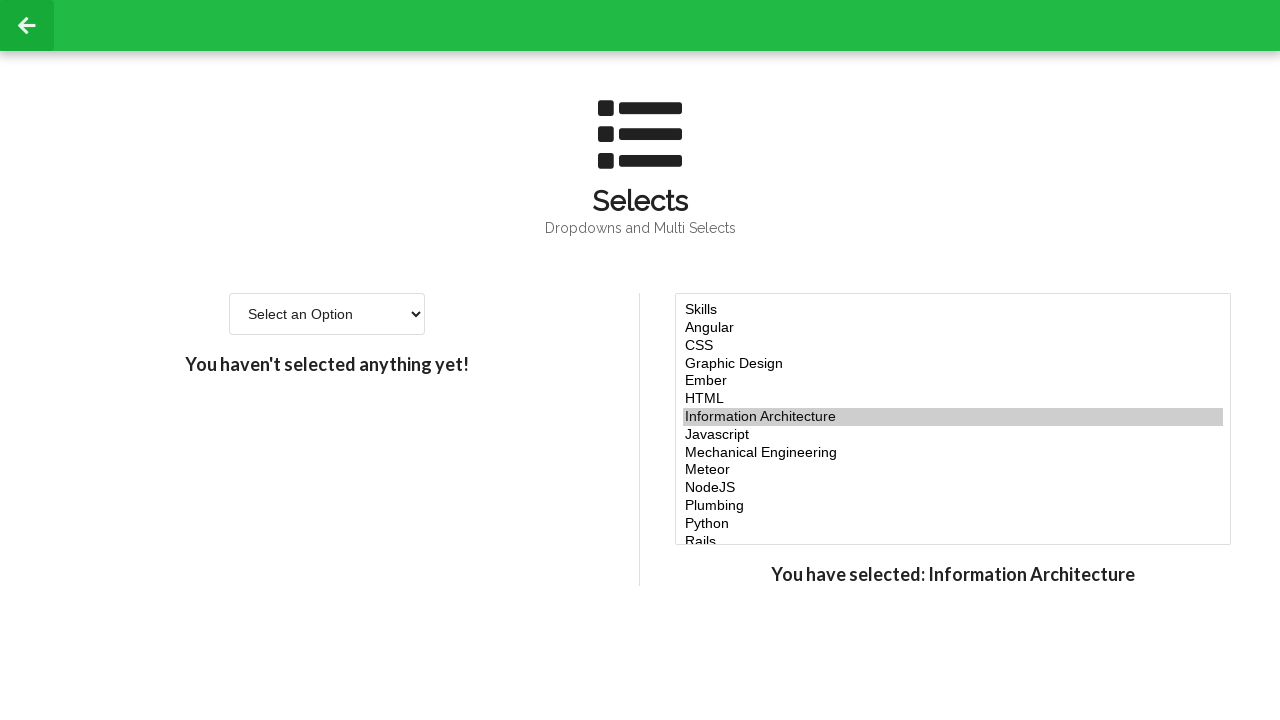

Selected 'NodeJS' option using value attribute 'node' on #multi-select
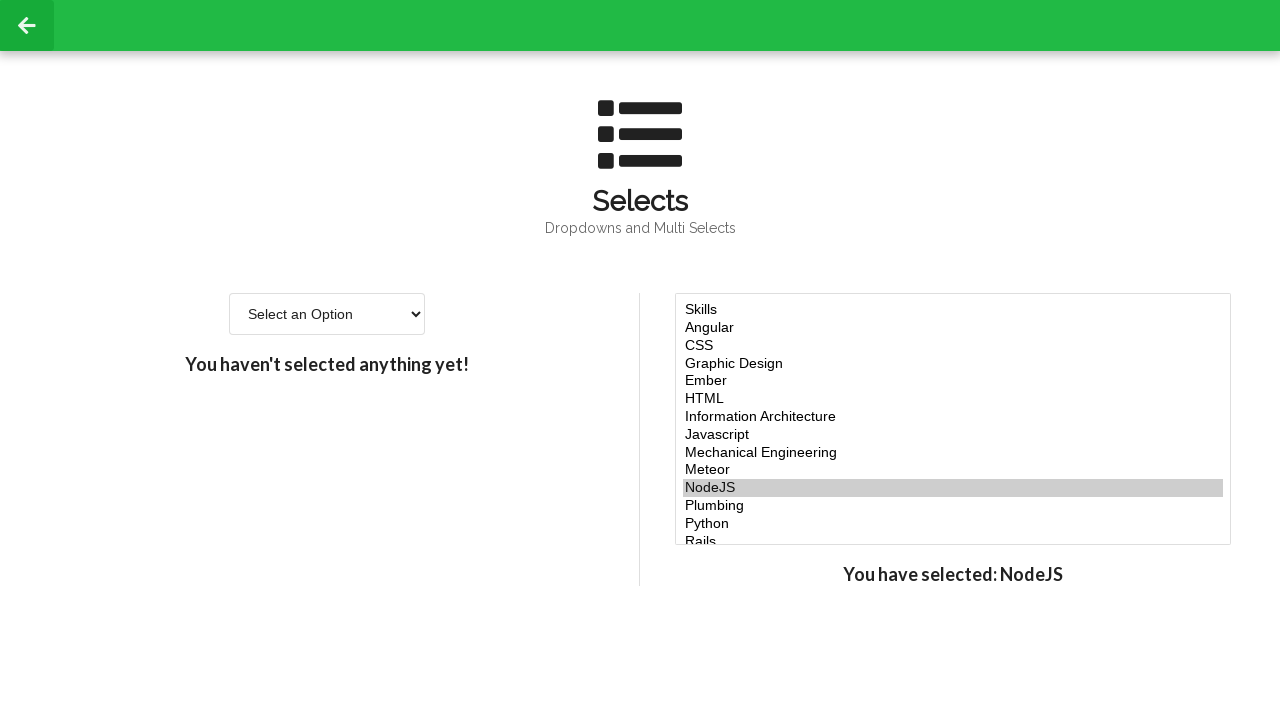

Waited 500ms to observe selections
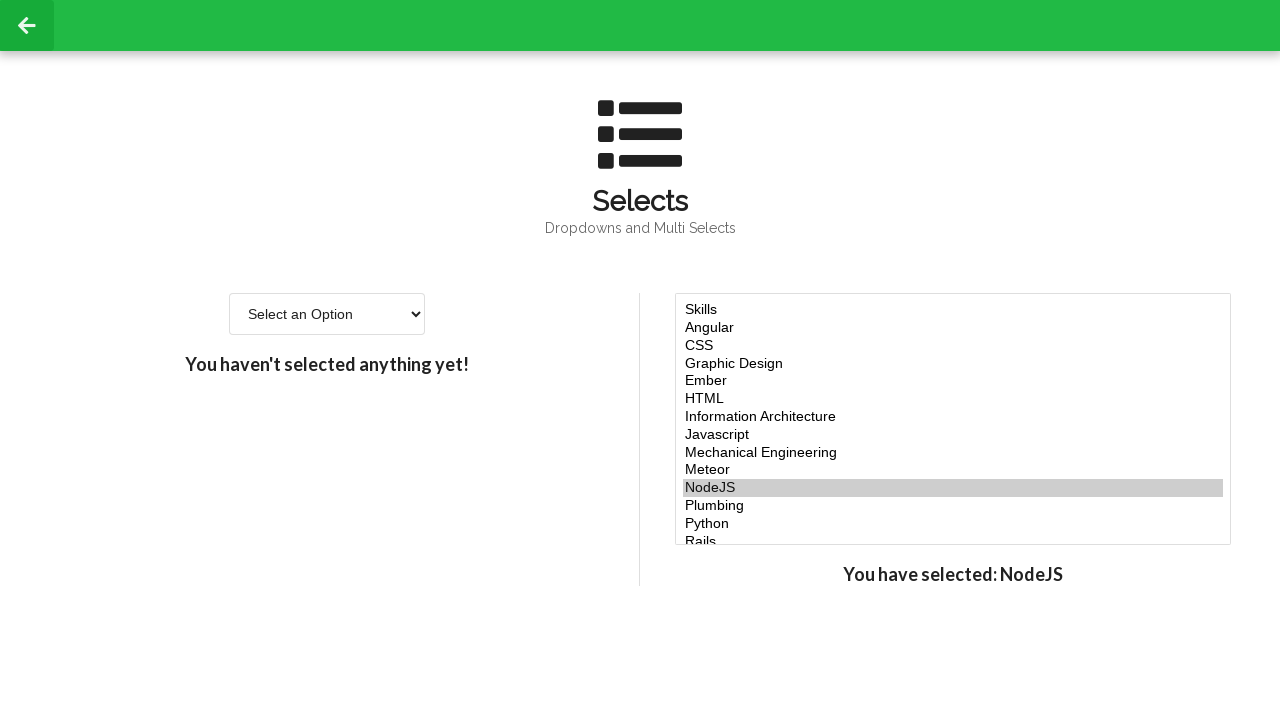

Retrieved all currently selected option values
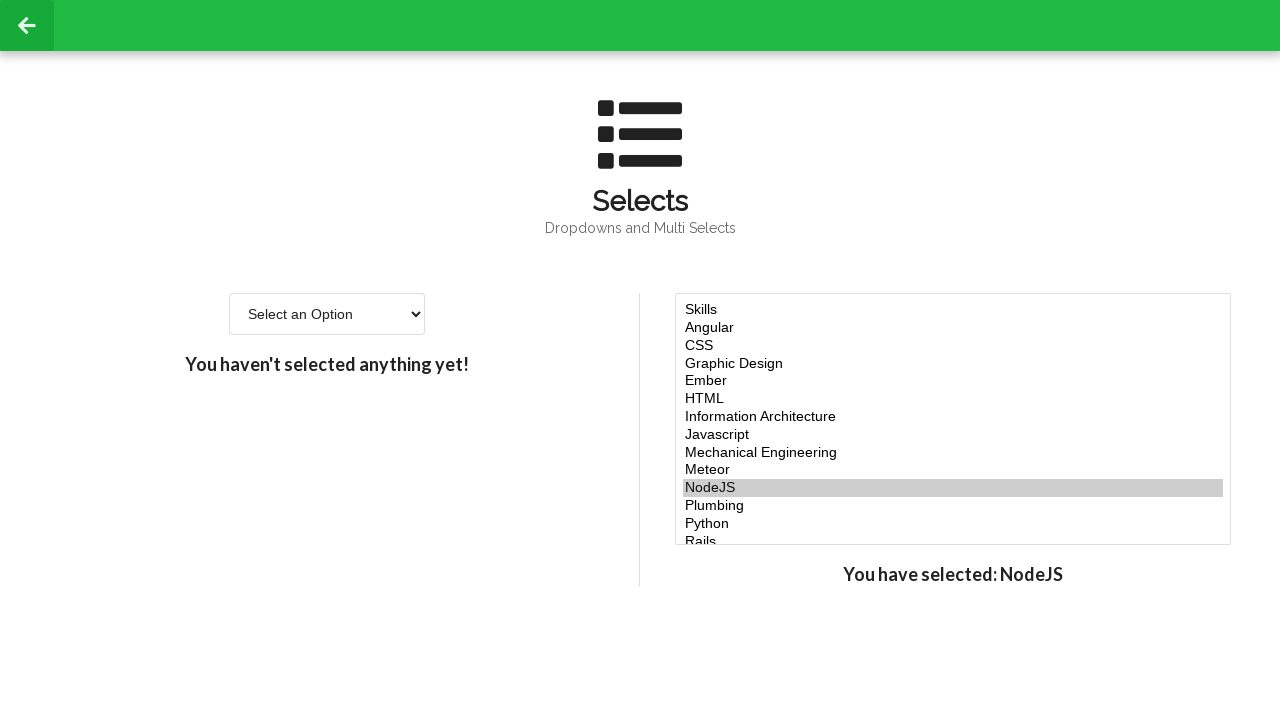

Retrieved the value of option at index 5 for exclusion
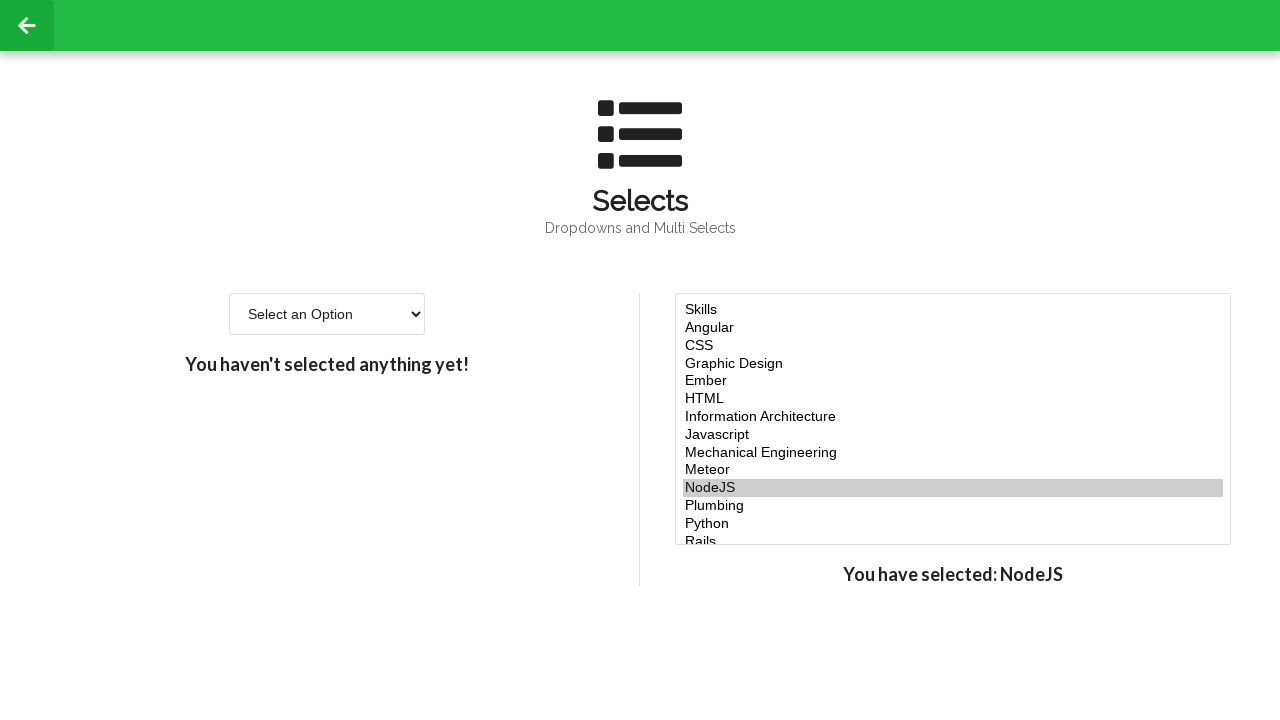

Filtered out option at index 5 from selection list
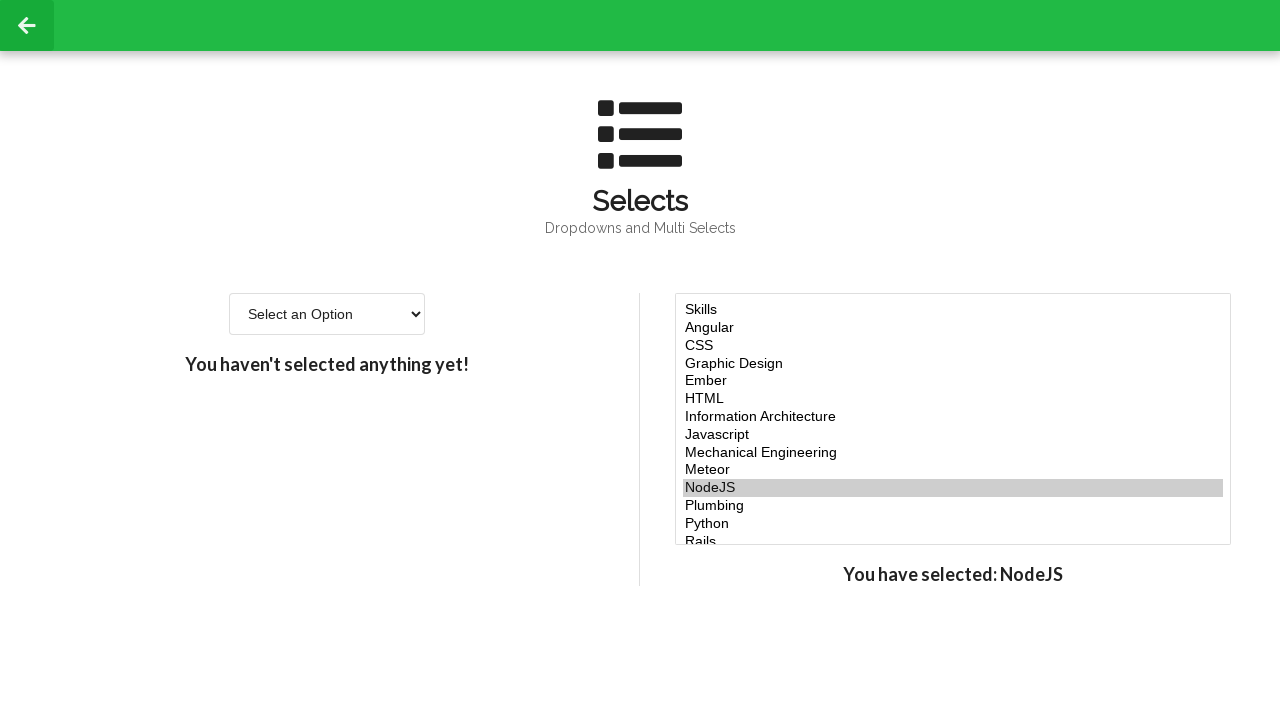

Deselected the option at index 5 by reselecting without it on #multi-select
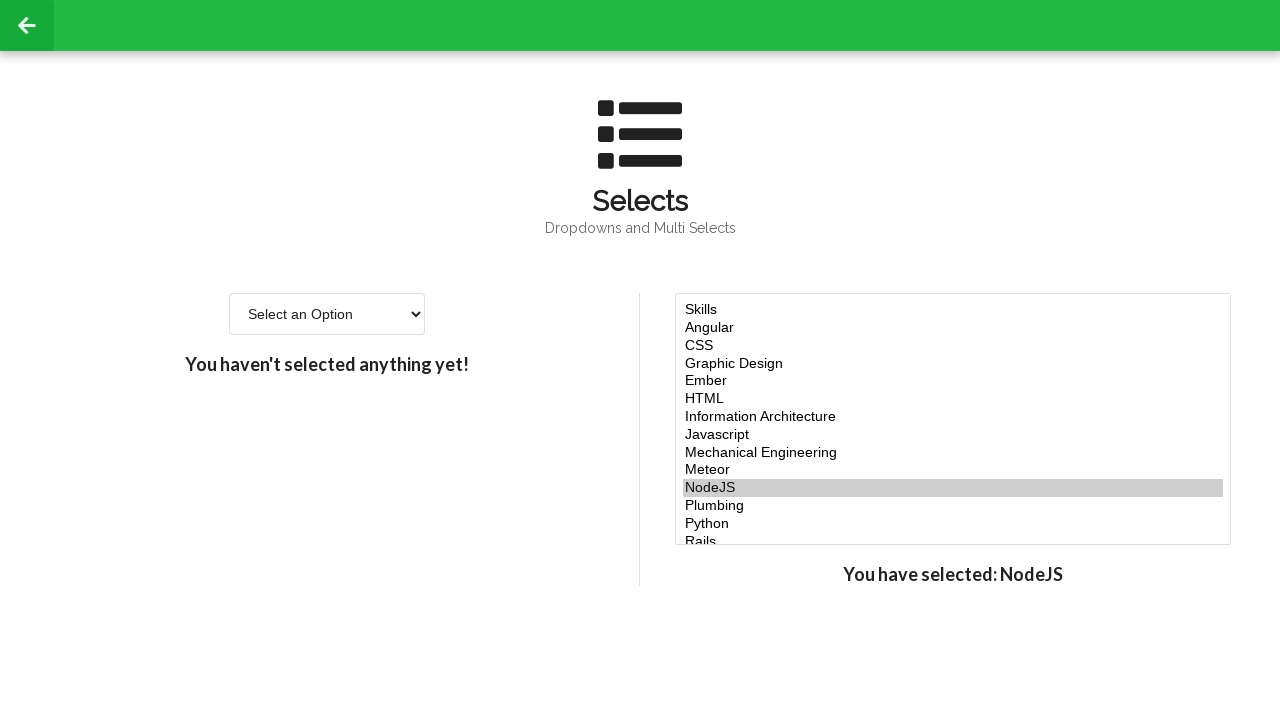

Waited 500ms to verify final deselection state
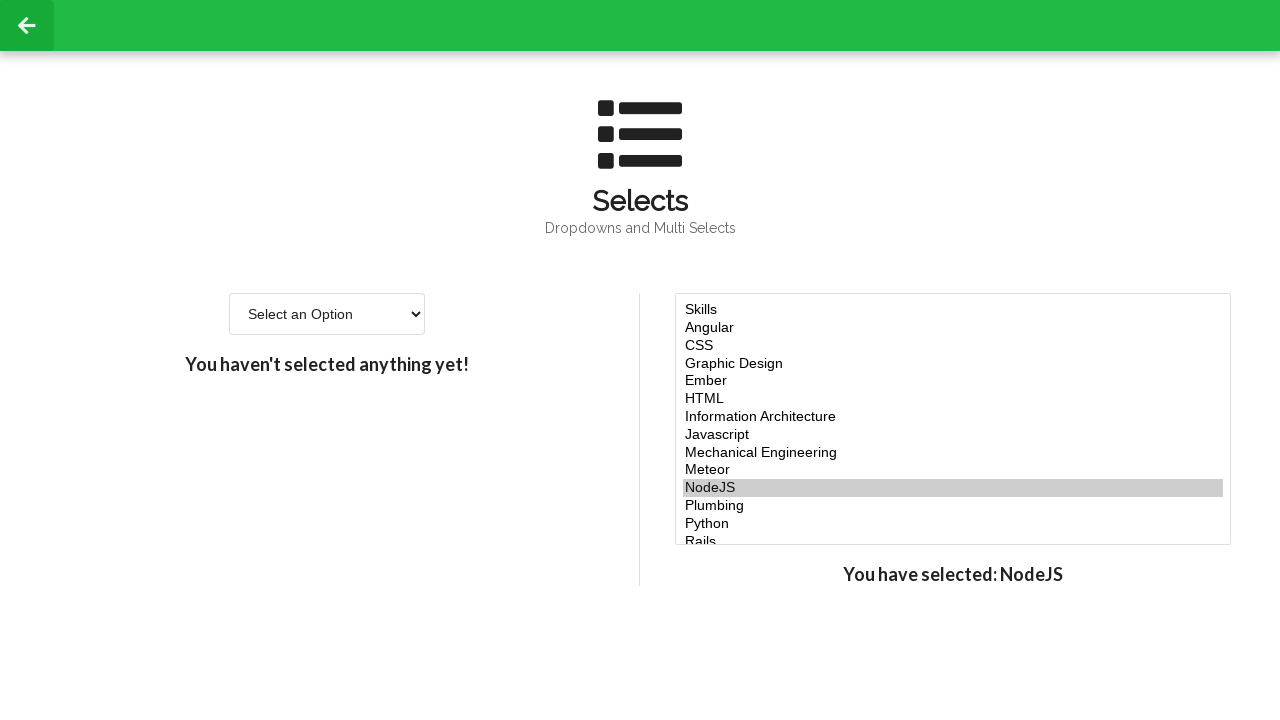

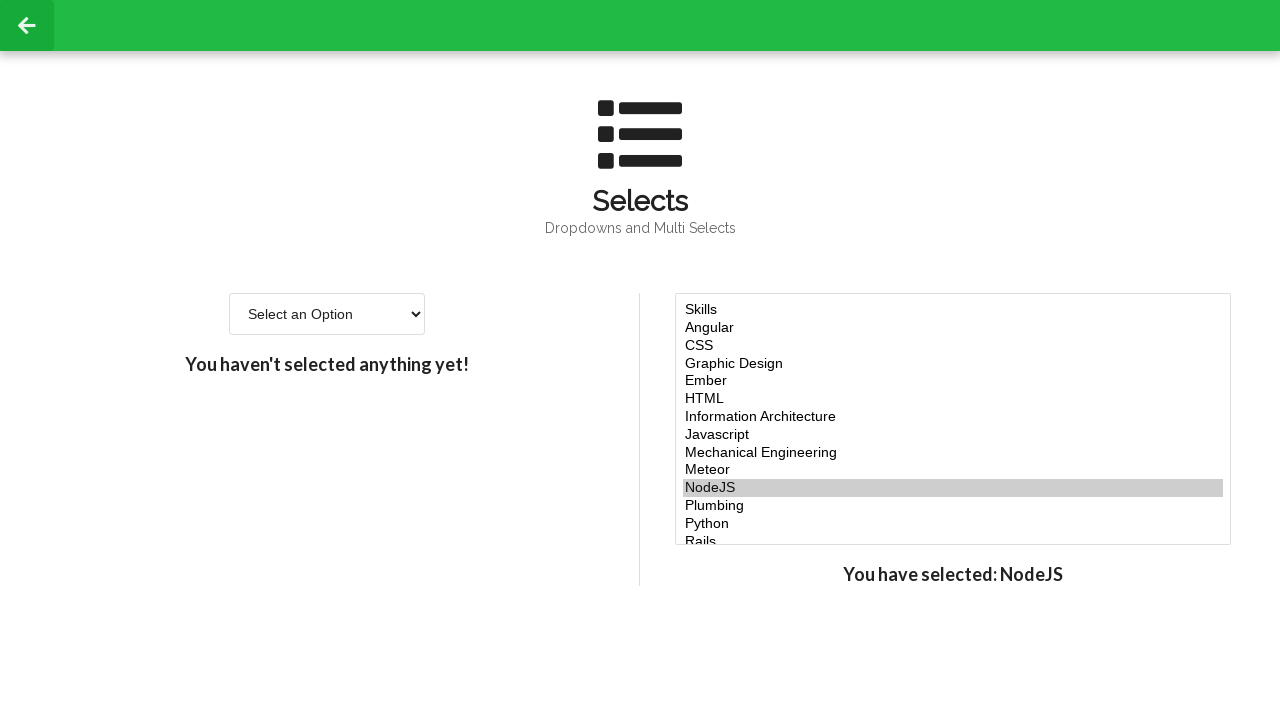